Solves a math problem on a web form by calculating the result of a mathematical formula, filling in the answer, checking verification boxes, and submitting the form

Starting URL: http://suninjuly.github.io/math.html

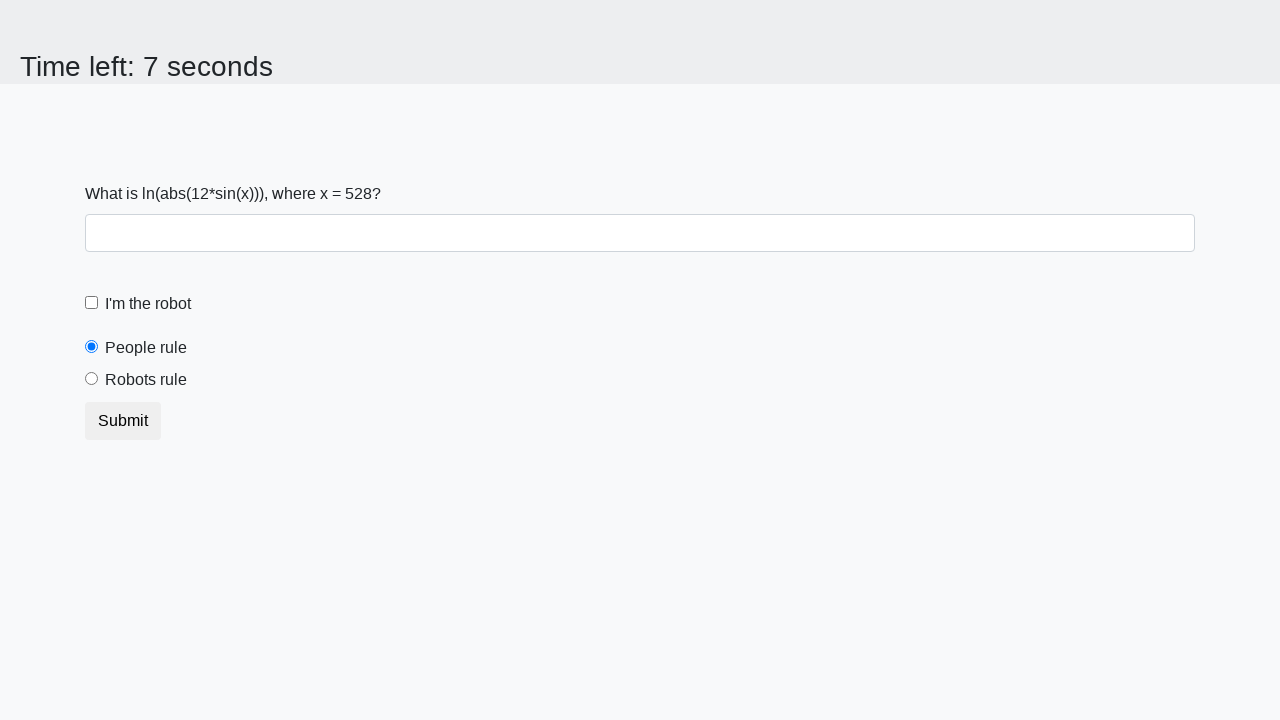

Located the input value element
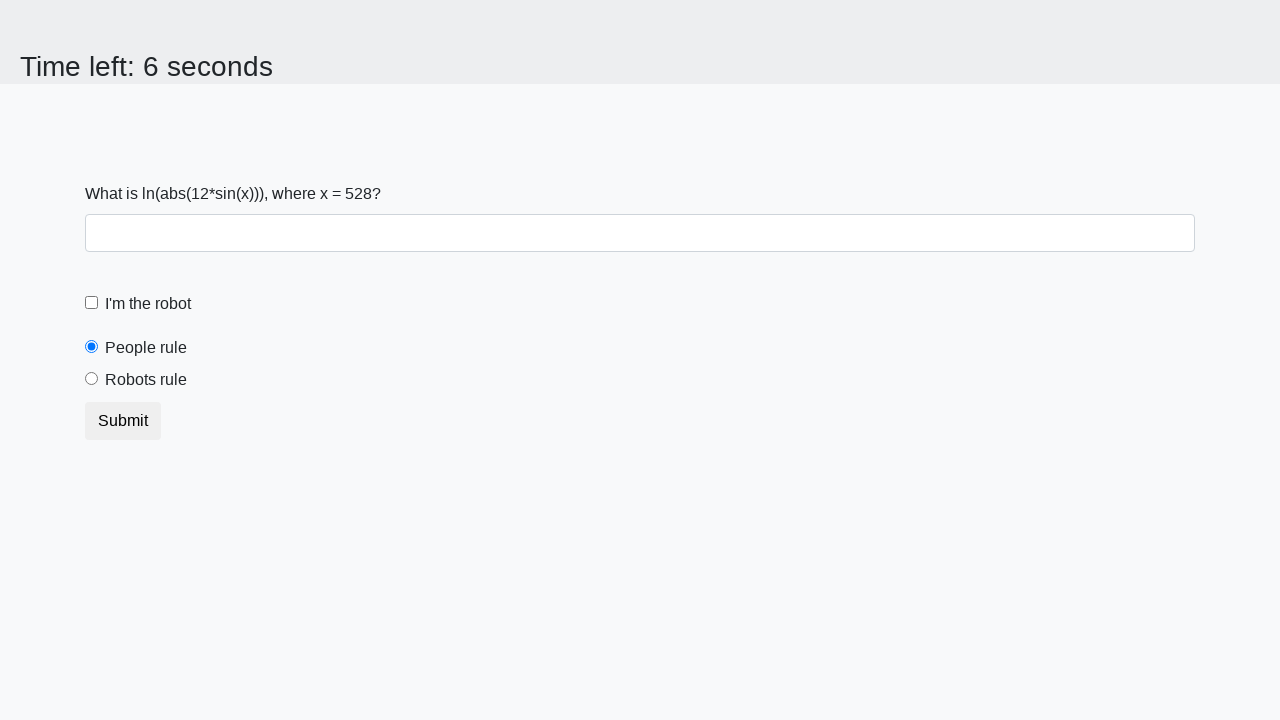

Extracted input value: 528
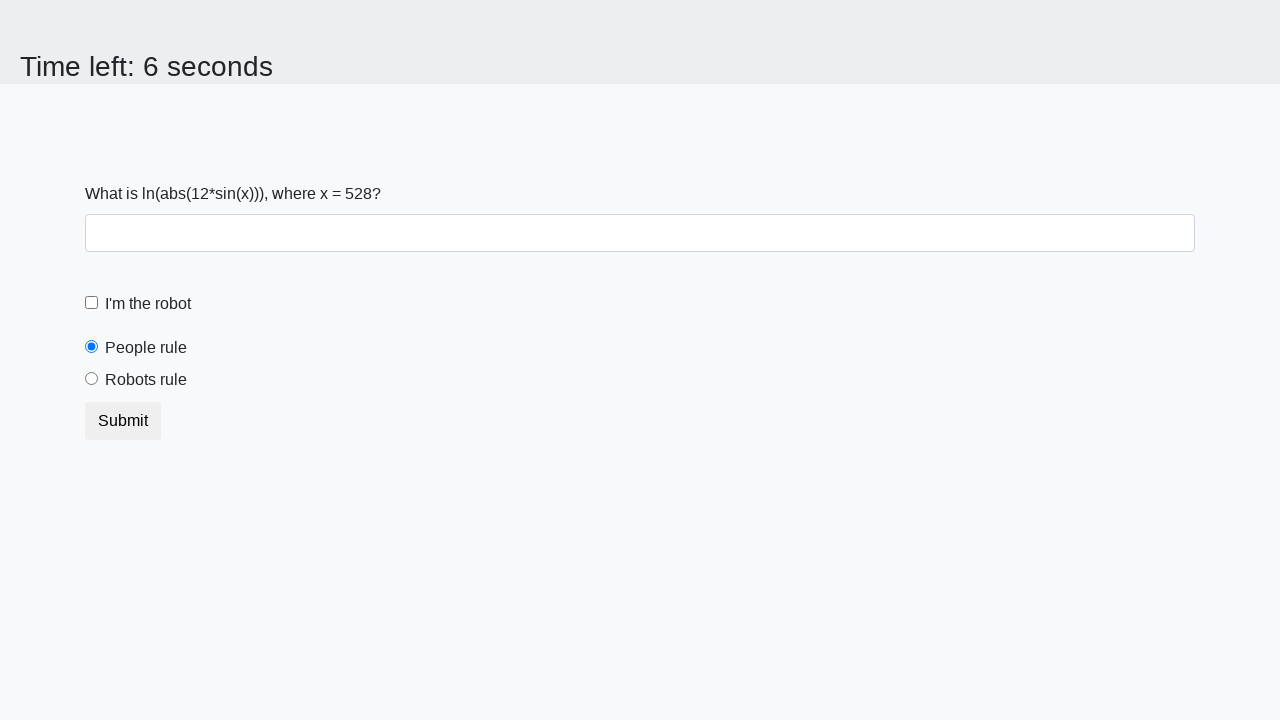

Calculated result of formula: 0.9282509215369946
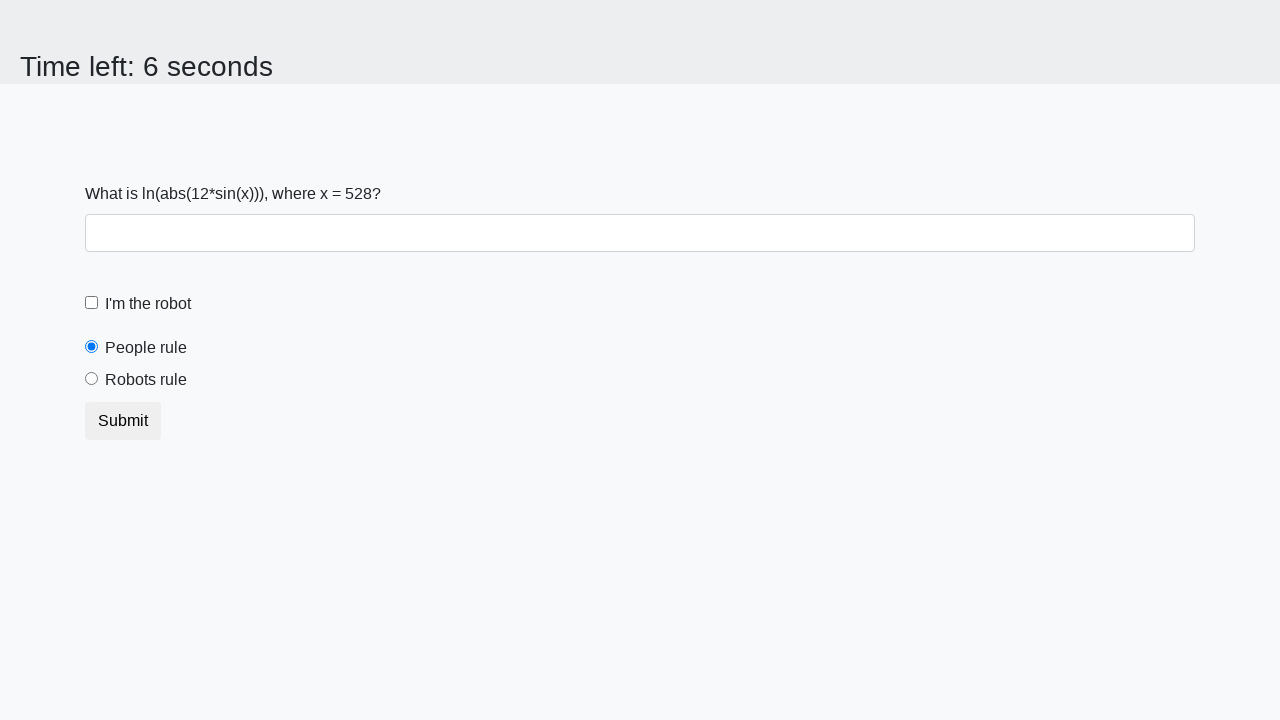

Filled in the answer field with calculated result on #answer
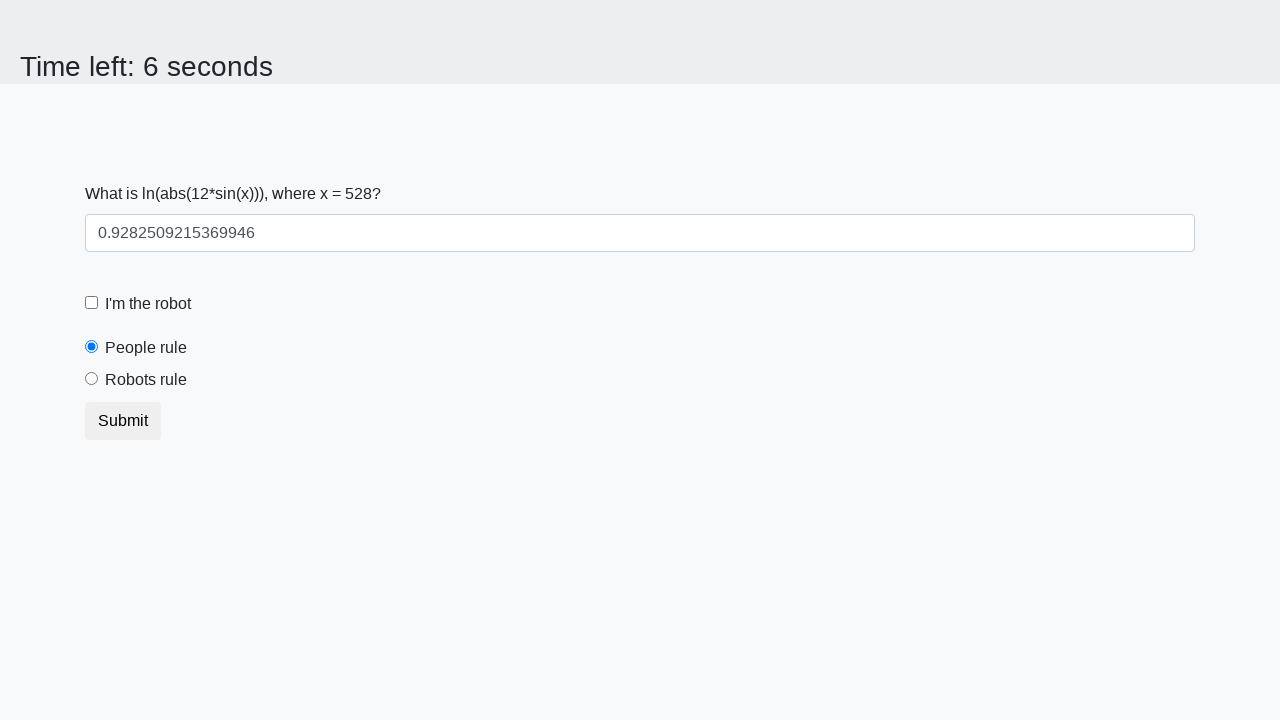

Checked the robot verification checkbox at (148, 304) on label[for="robotCheckbox"]
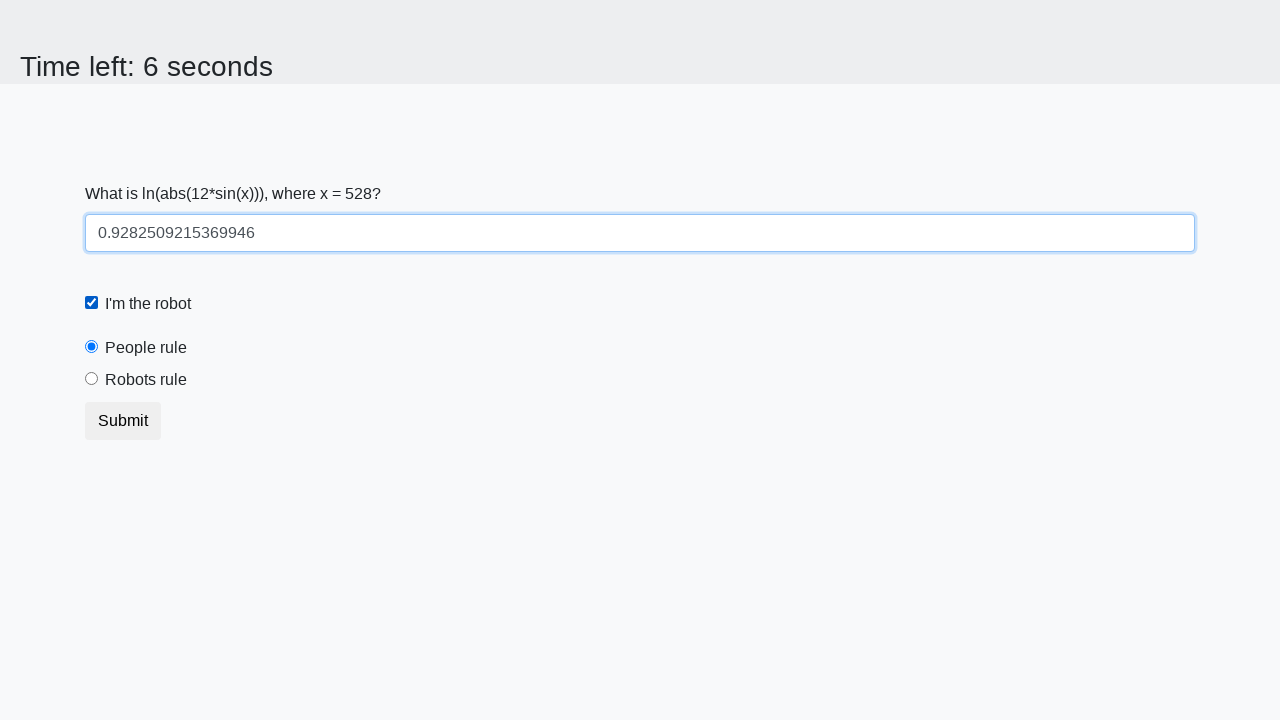

Selected the robots rule radio button at (146, 380) on label[for="robotsRule"]
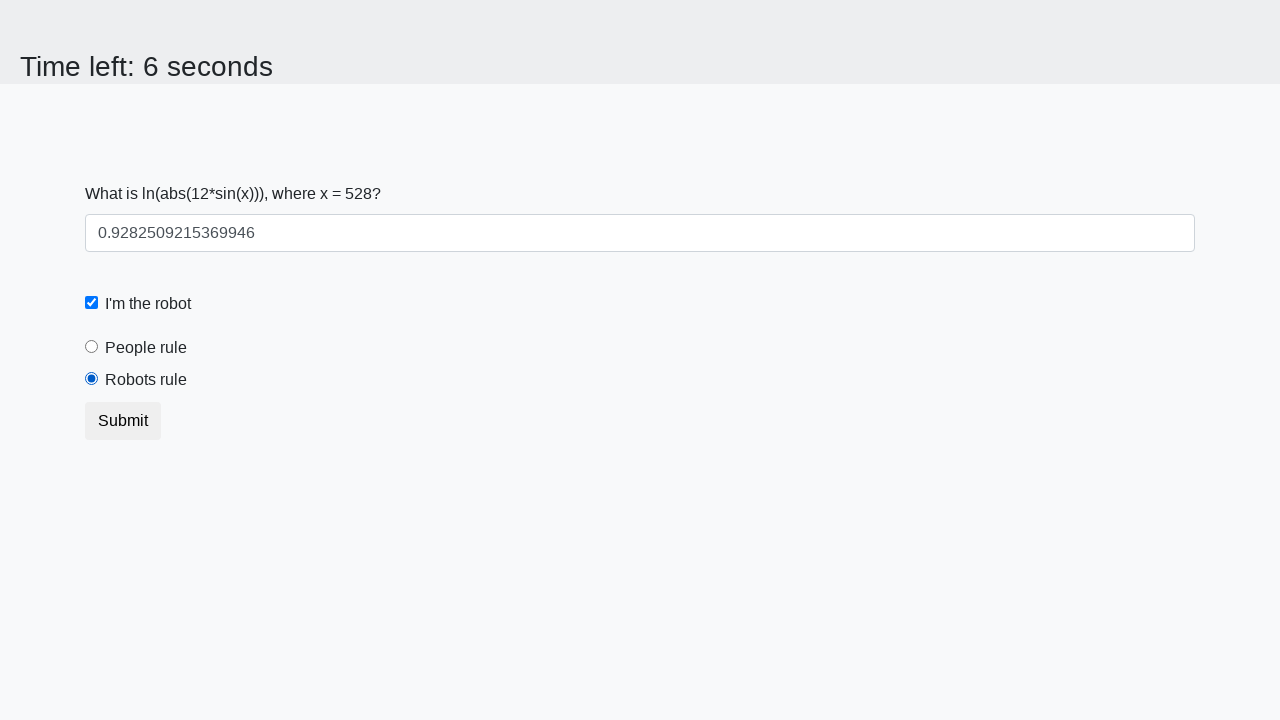

Submitted the form at (123, 421) on button[type="submit"]
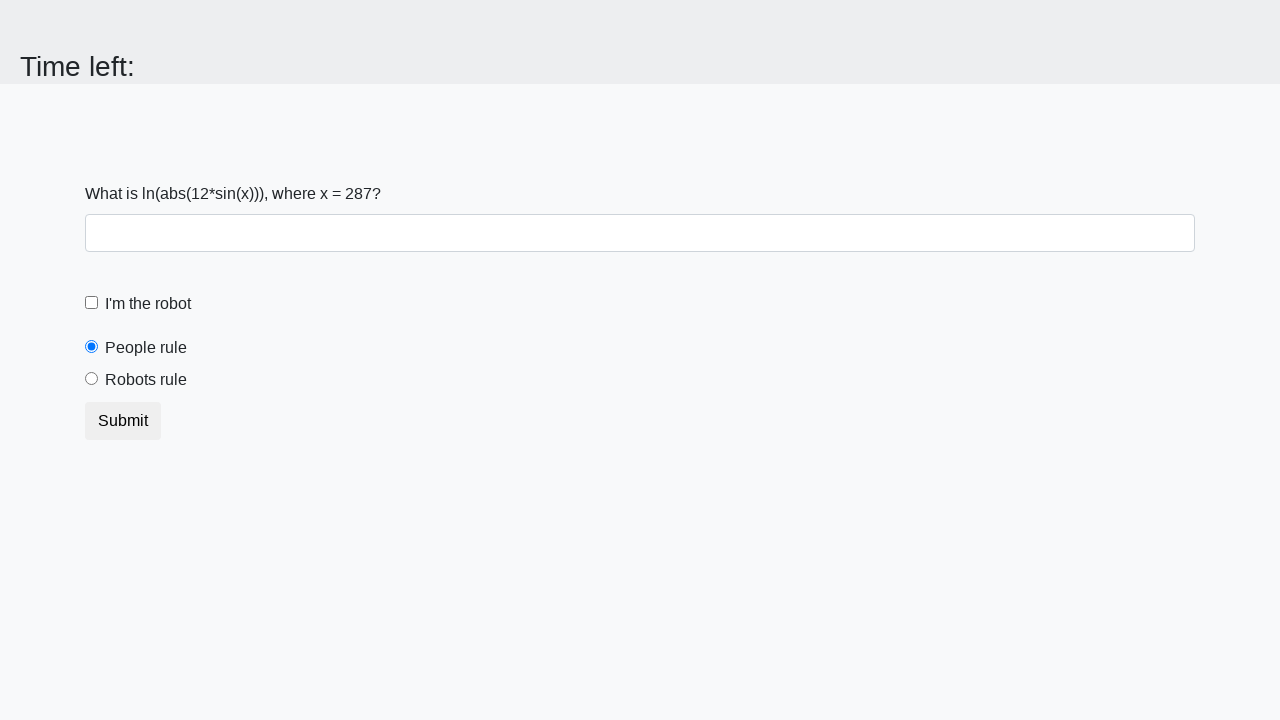

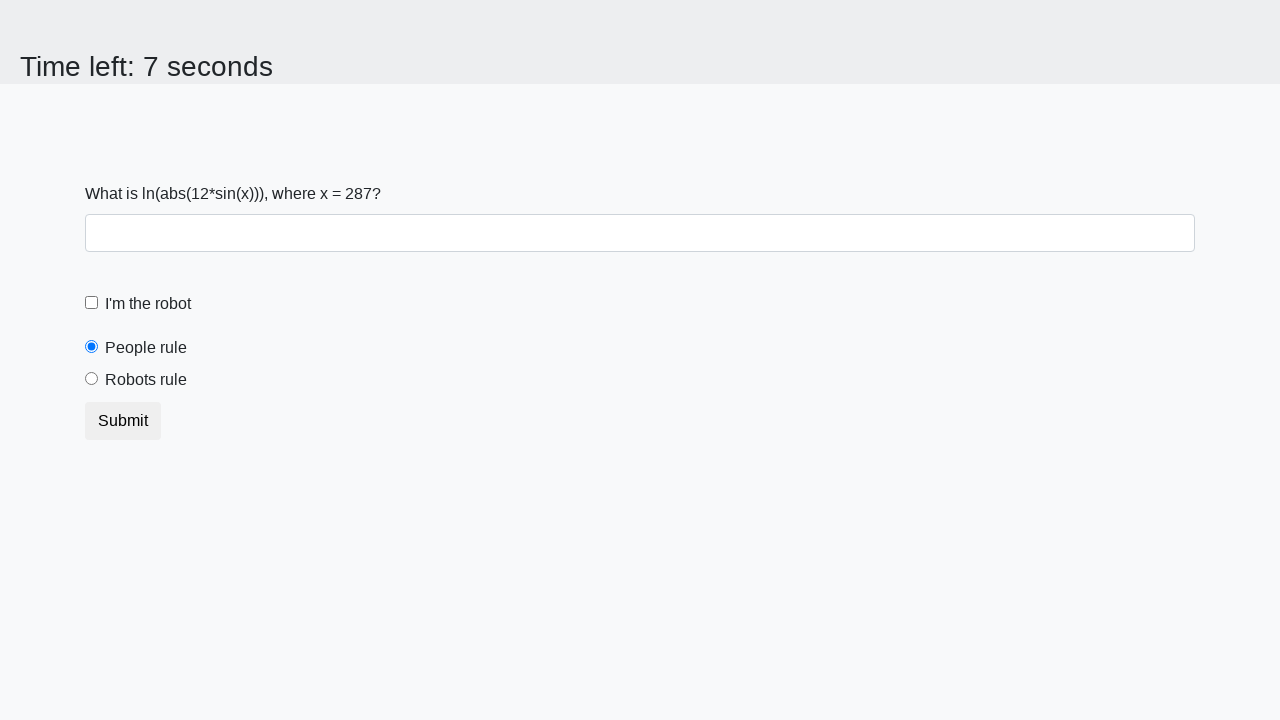